Tests successful signup form submission by filling all required fields with valid data

Starting URL: https://skwadlink.com/signup

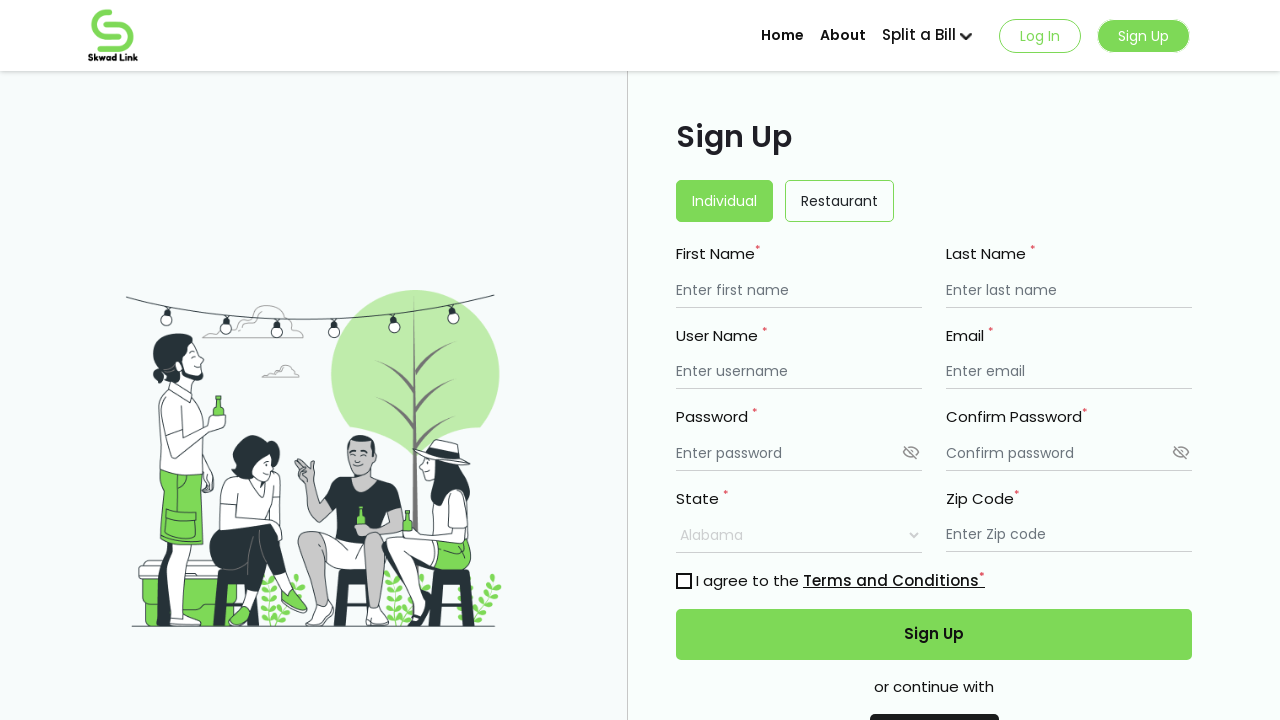

Clicked signup button at (1144, 36) on .signup
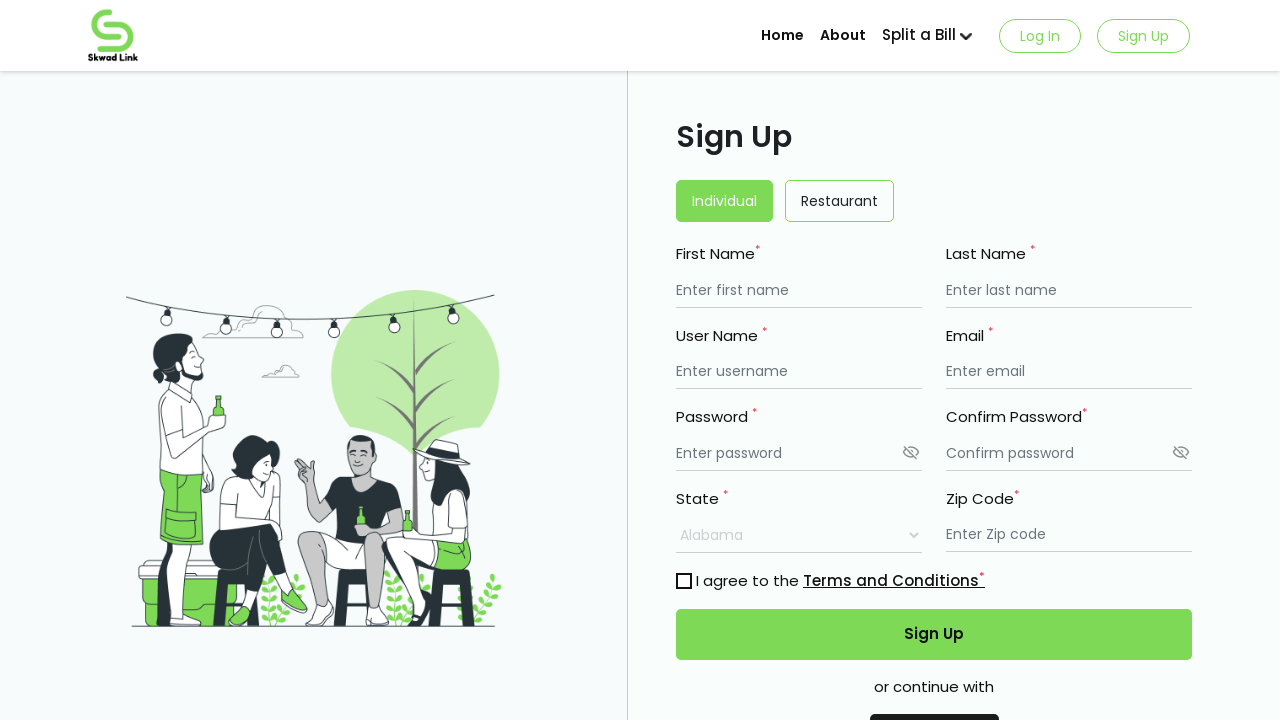

Filled firstname field with 'John' on #firstname
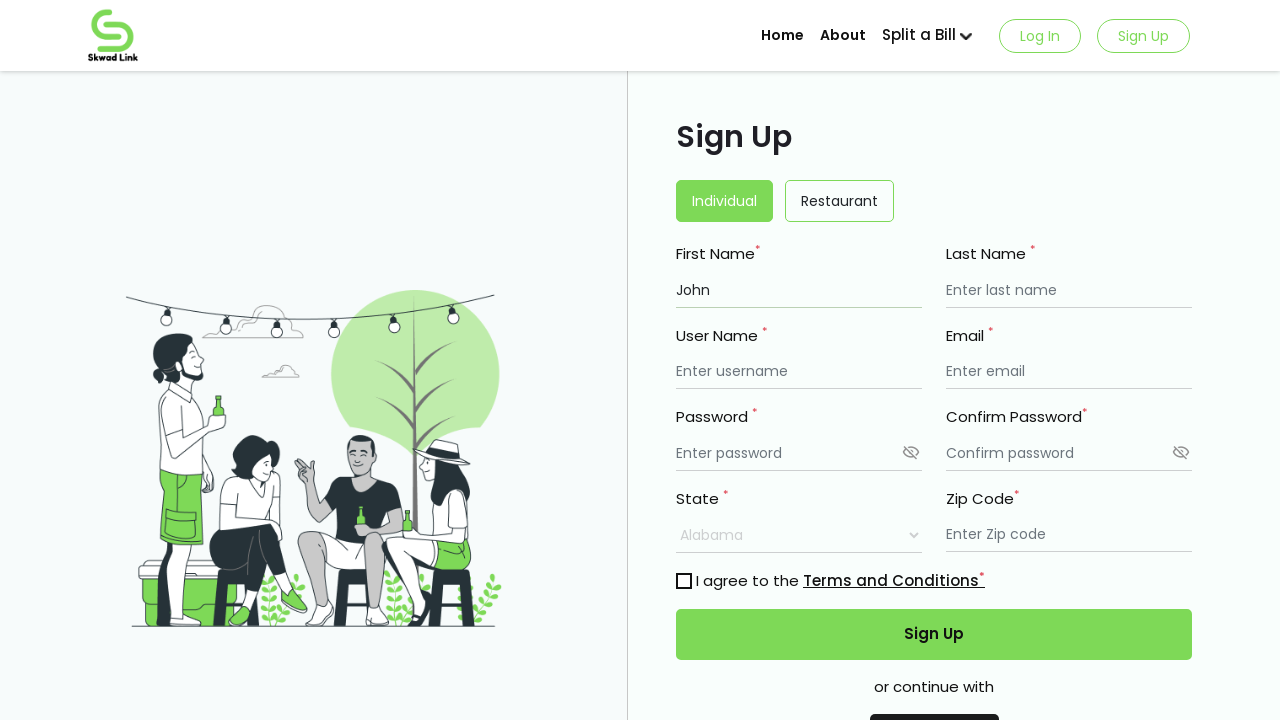

Filled lastname field with 'Doe12' on #lastname
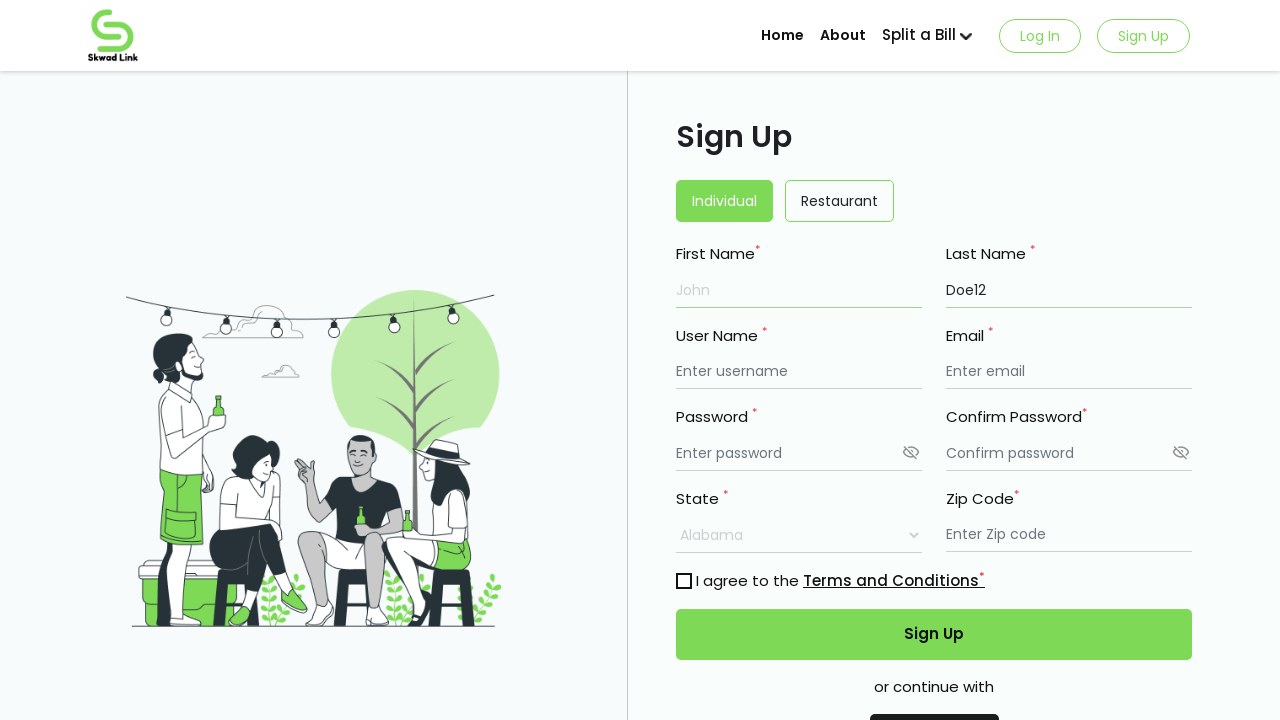

Filled username field with 'JACKSON12345' on #username
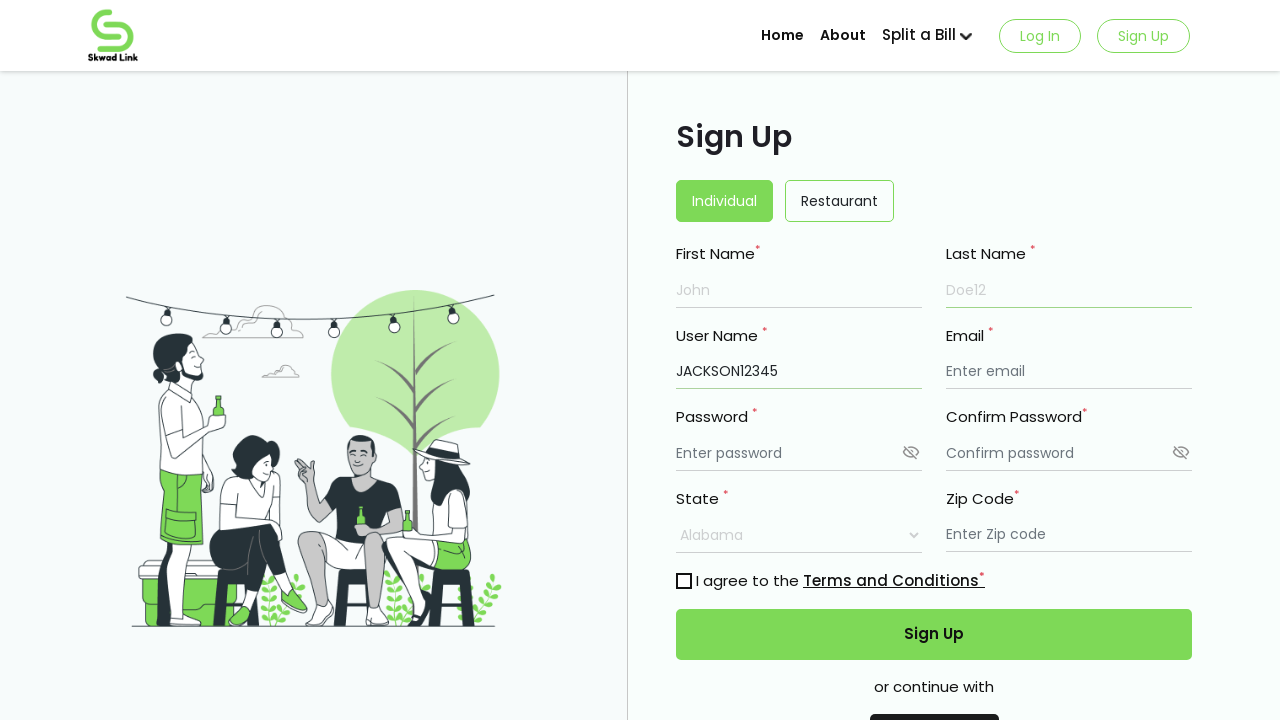

Filled email field with 'JohnDoe12345@yopmail.com' on #email
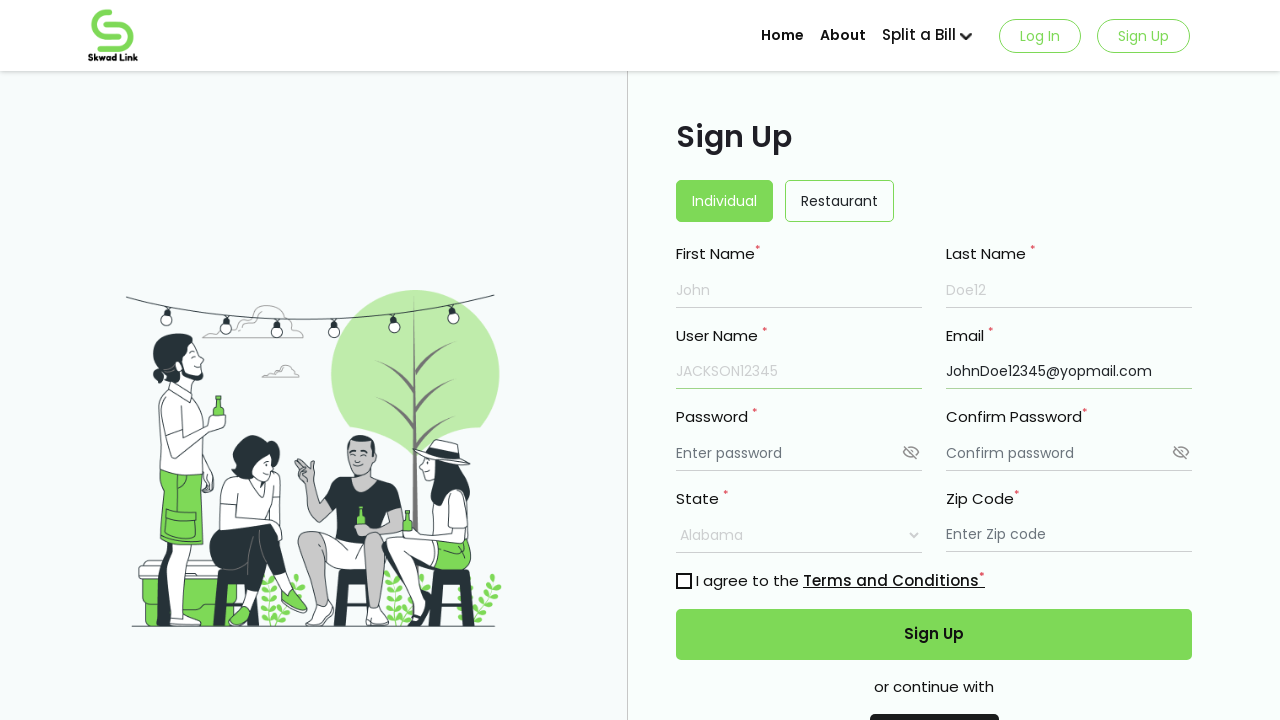

Filled password field with '123456' on #password
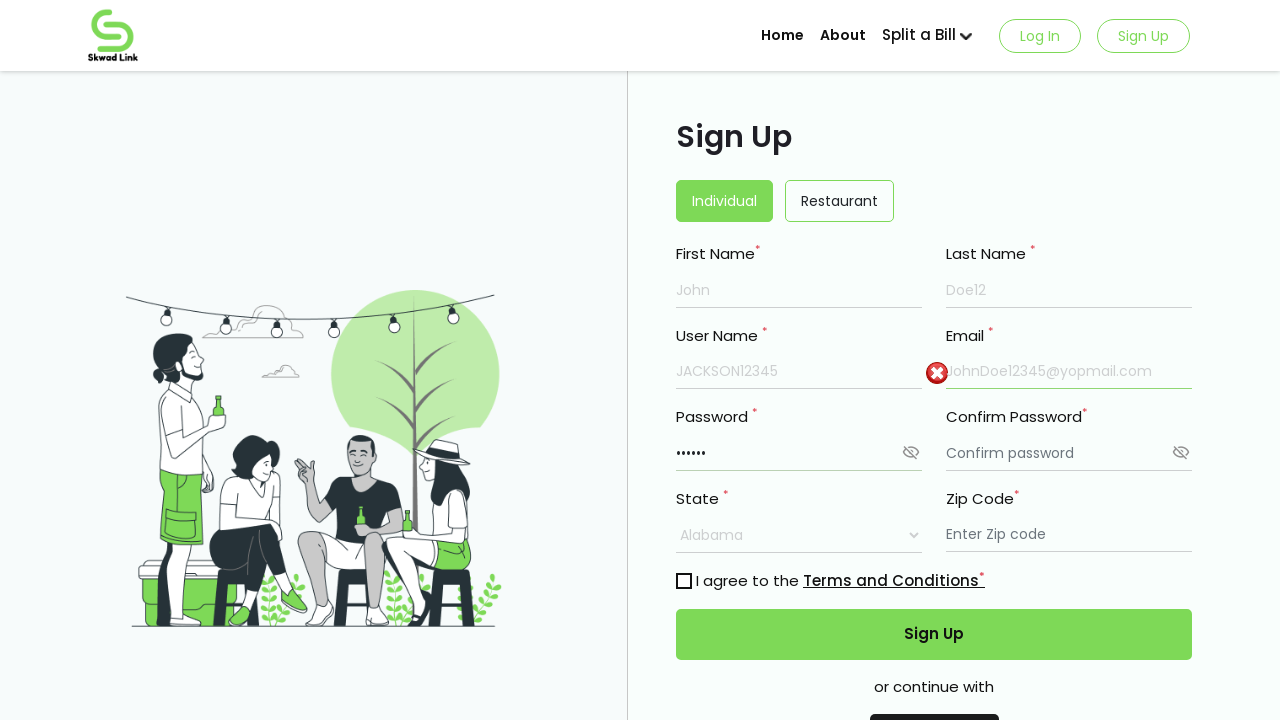

Filled confirm password field with '123456' on #cpassword
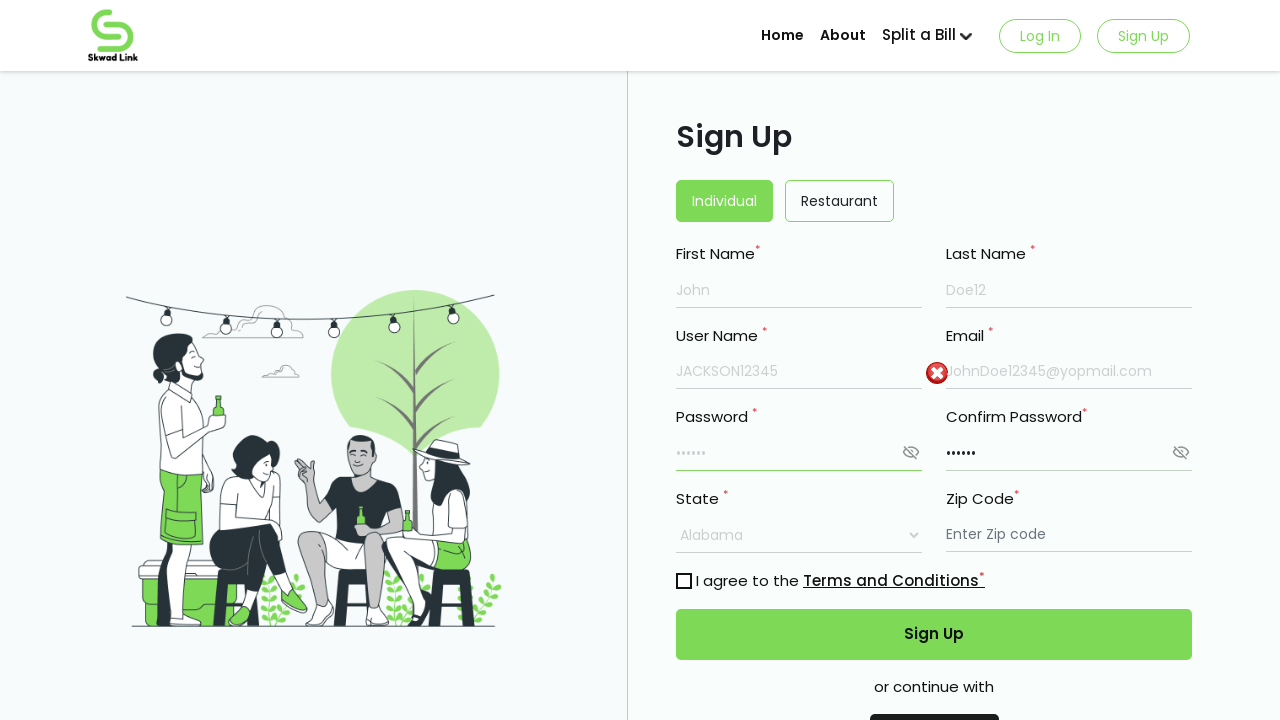

Toggled password visibility for password field at (911, 452) on xpath=//*[@id="signUpForm"]/div/div[5]/img
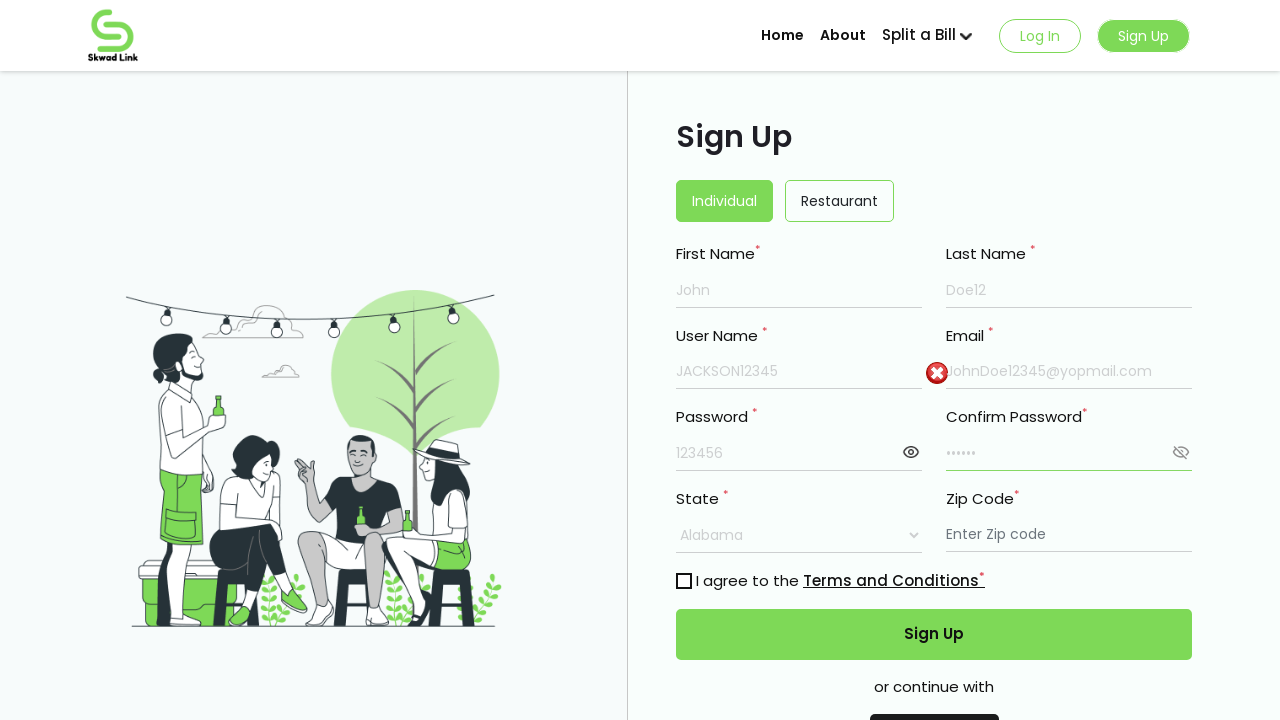

Toggled password visibility for confirm password field at (1181, 452) on xpath=//*[@id="signUpForm"]/div/div[6]/img
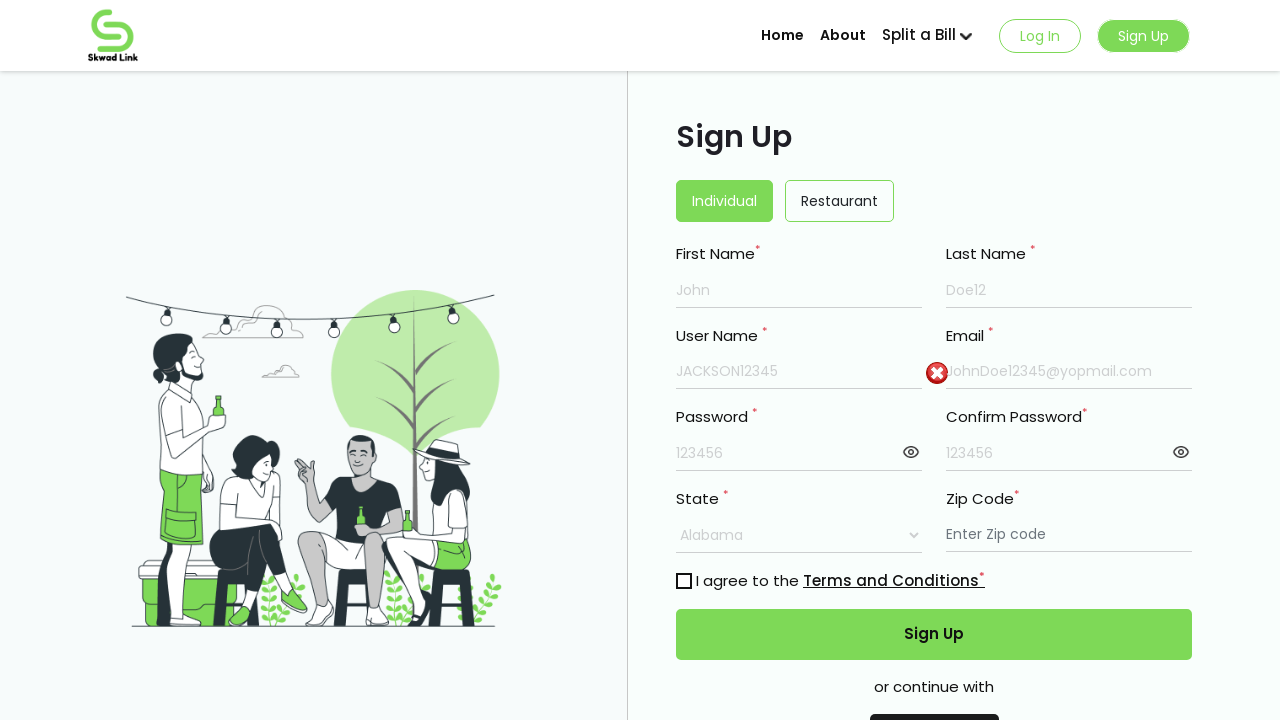

Selected 'Arizona' from state dropdown on select[name='state']
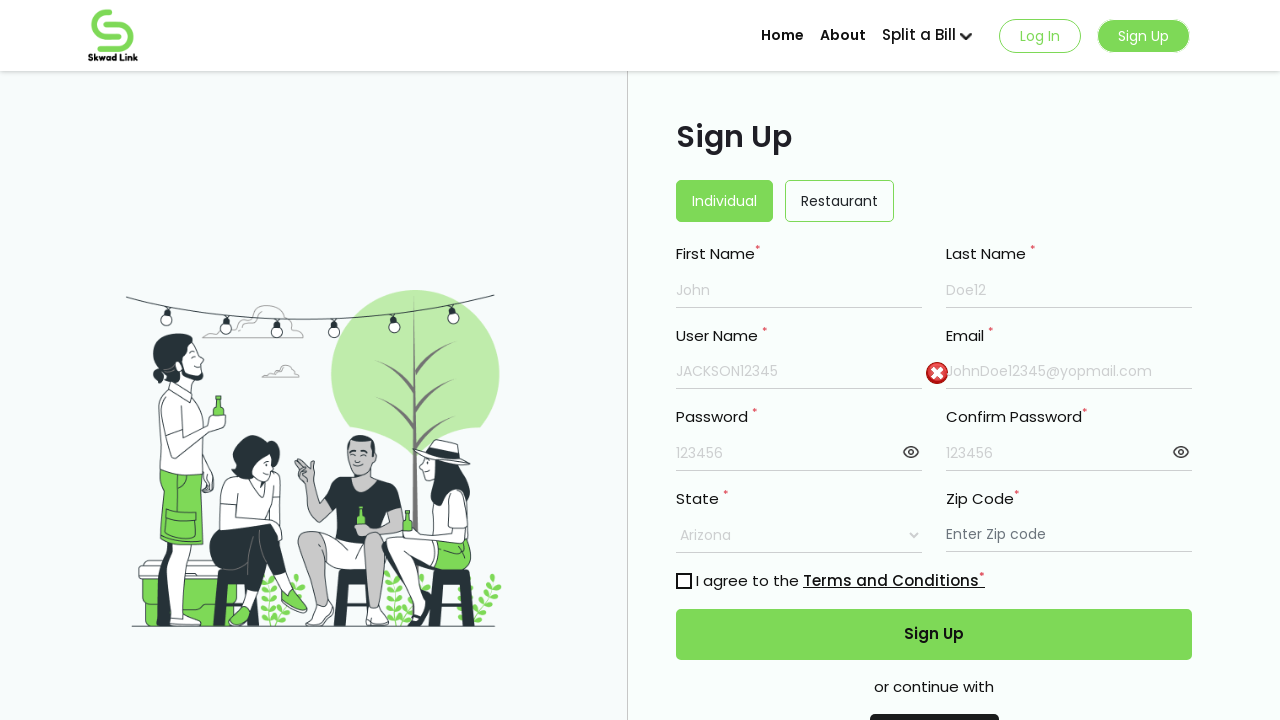

Filled zipcode field with '123456' on #zipcode
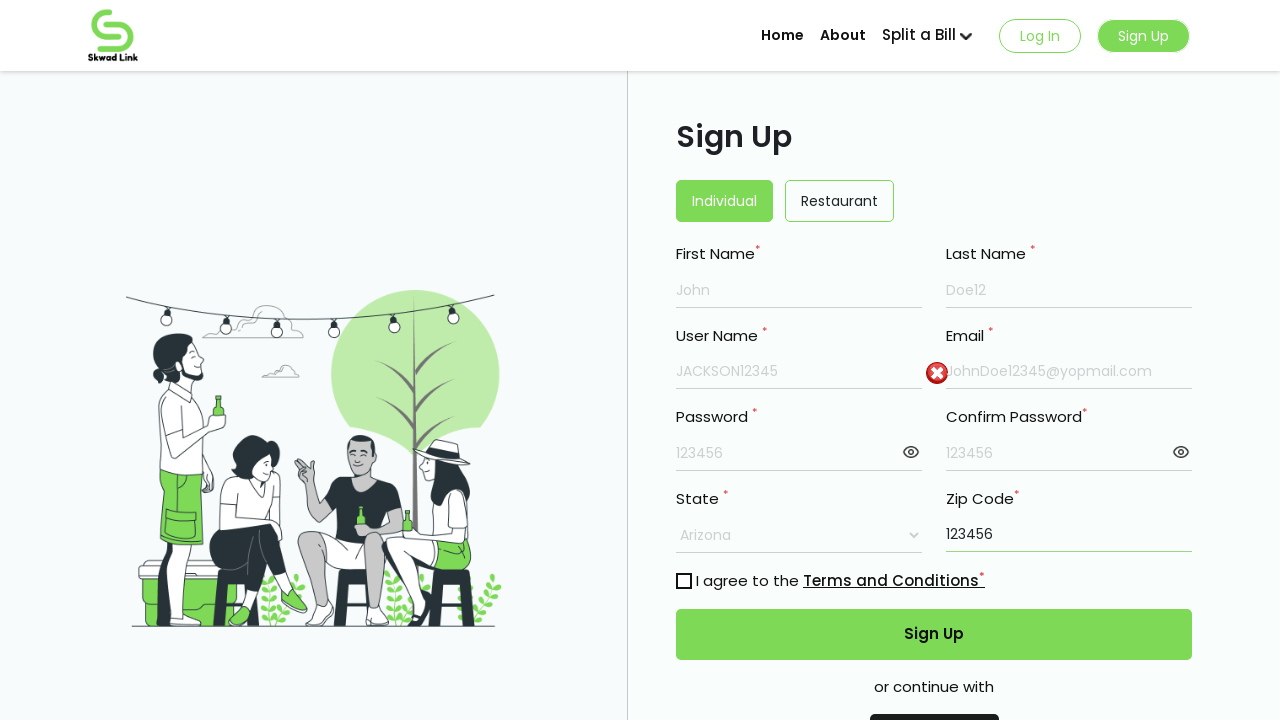

Accepted terms and conditions checkbox at (684, 581) on #exampleCheck1
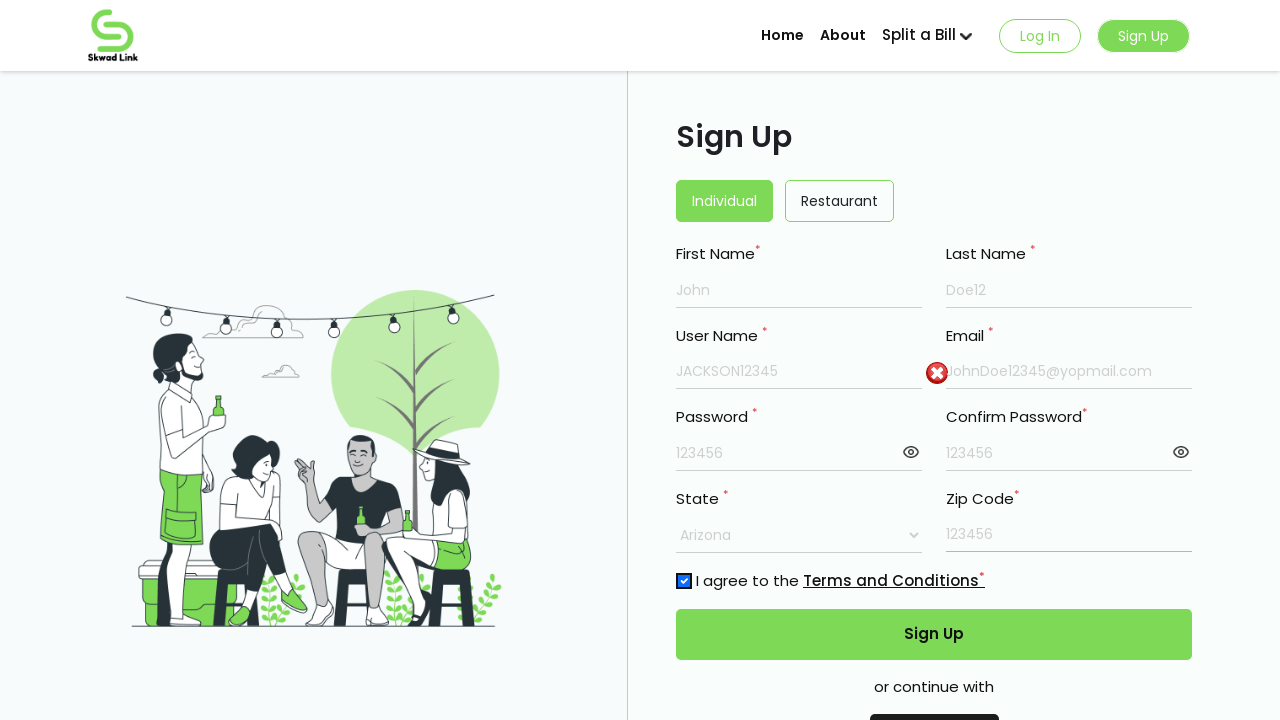

Clicked sign up button to submit form at (934, 634) on xpath=//*[@id="signUpForm"]/div/div[10]/button
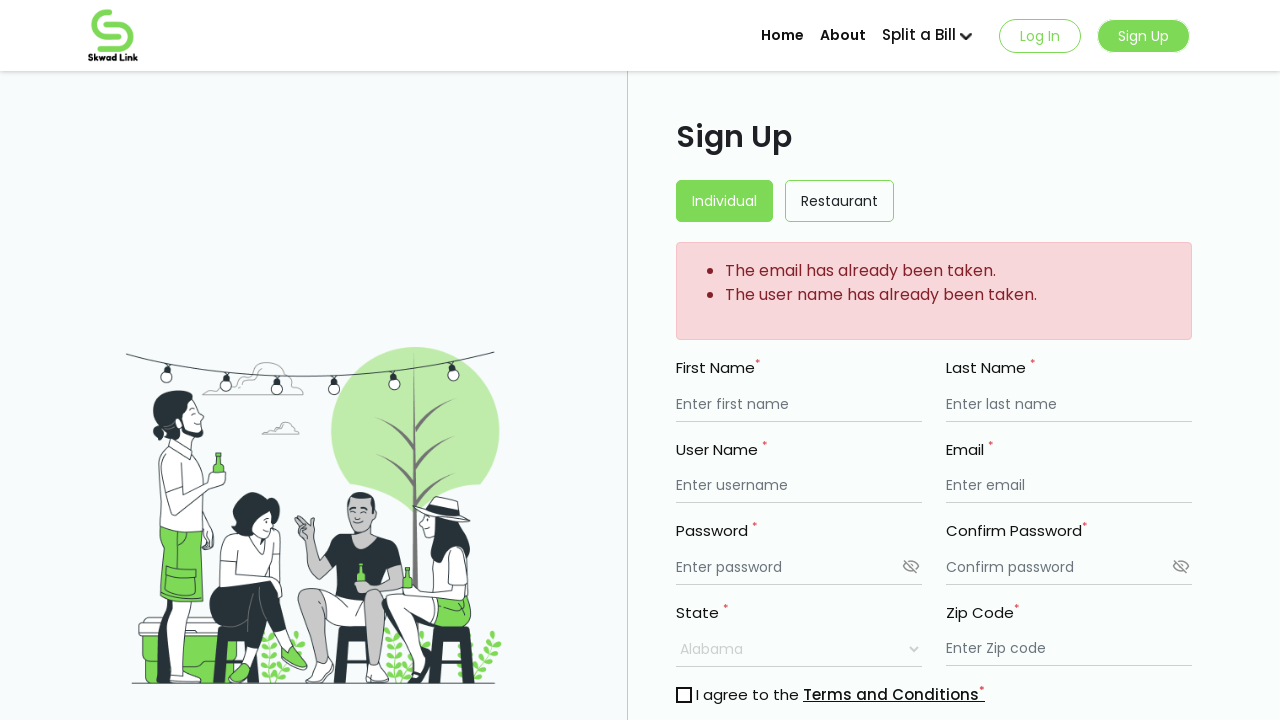

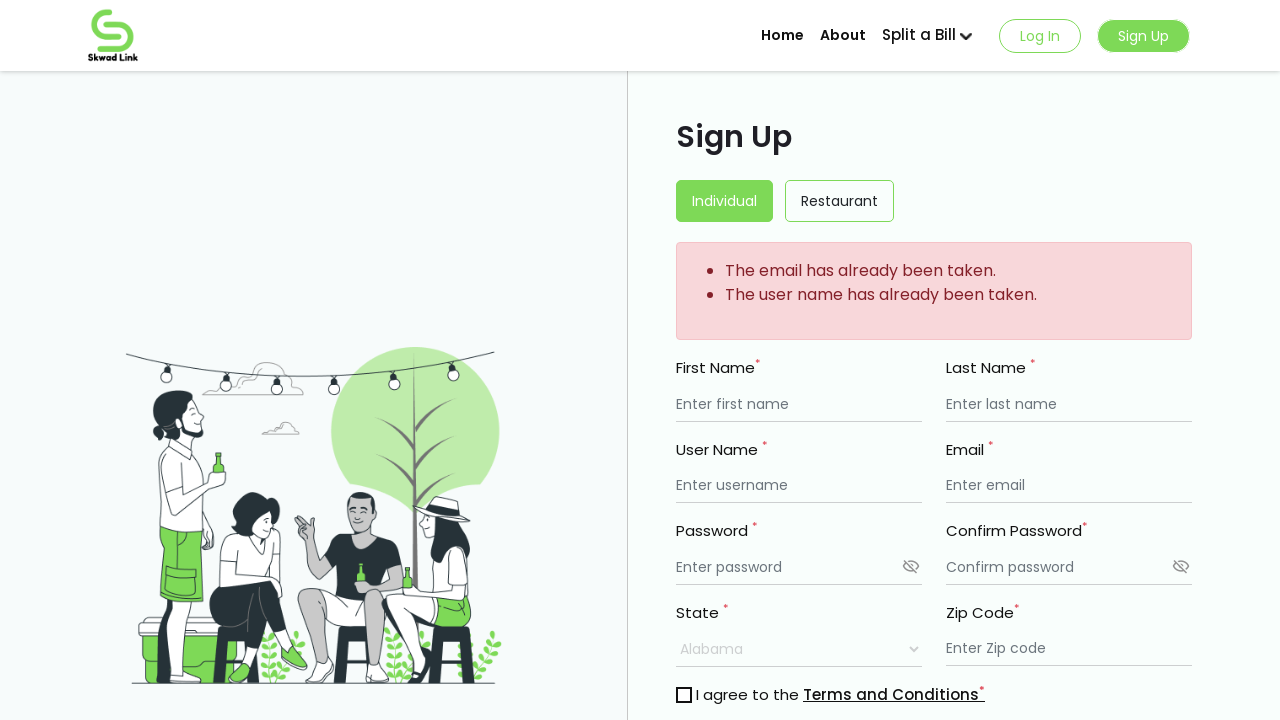